Tests window switching functionality by clicking a link that opens a new window and switching to it

Starting URL: https://the-internet.herokuapp.com/windows

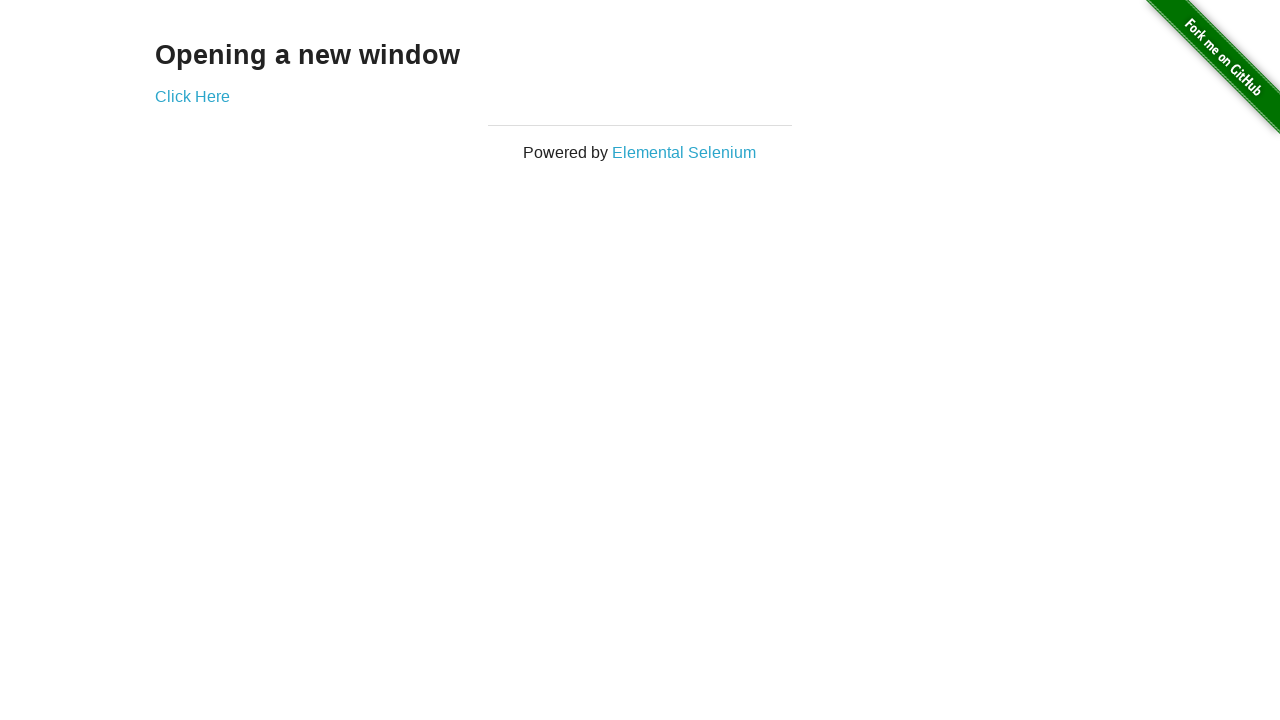

Clicked 'Click Here' link to open new window at (192, 96) on a:has-text('Click Here')
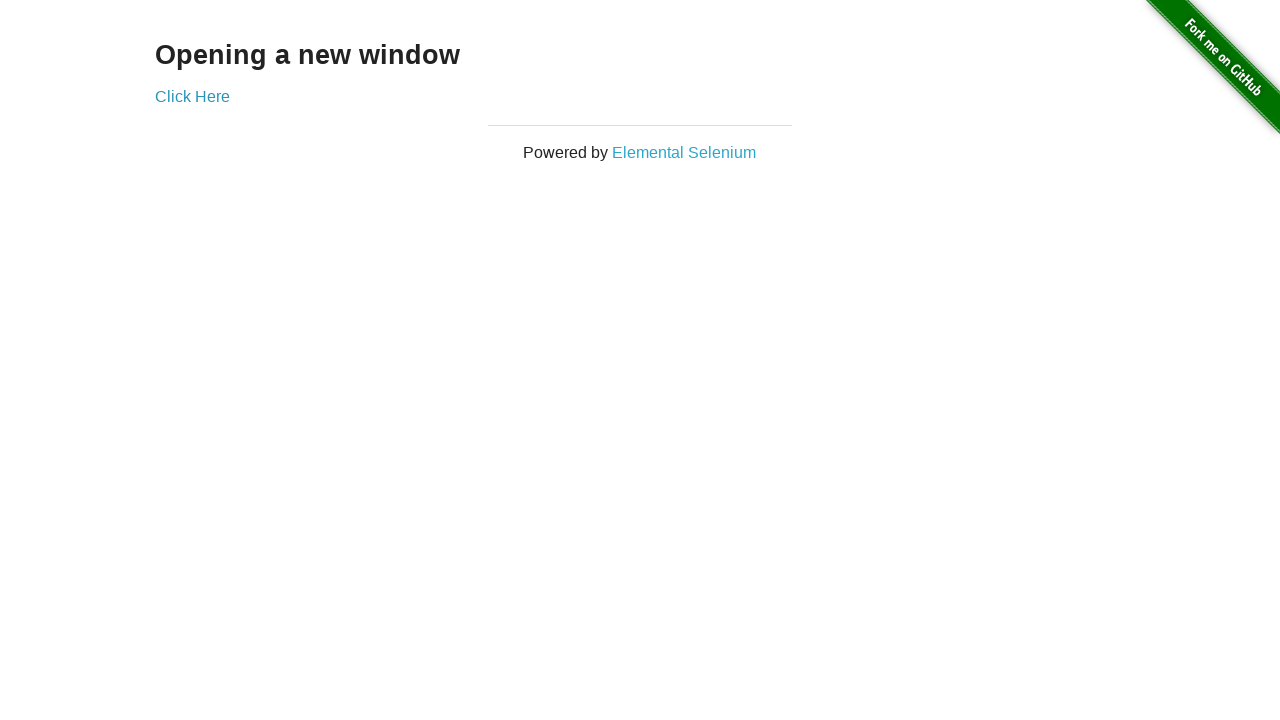

New window opened and captured
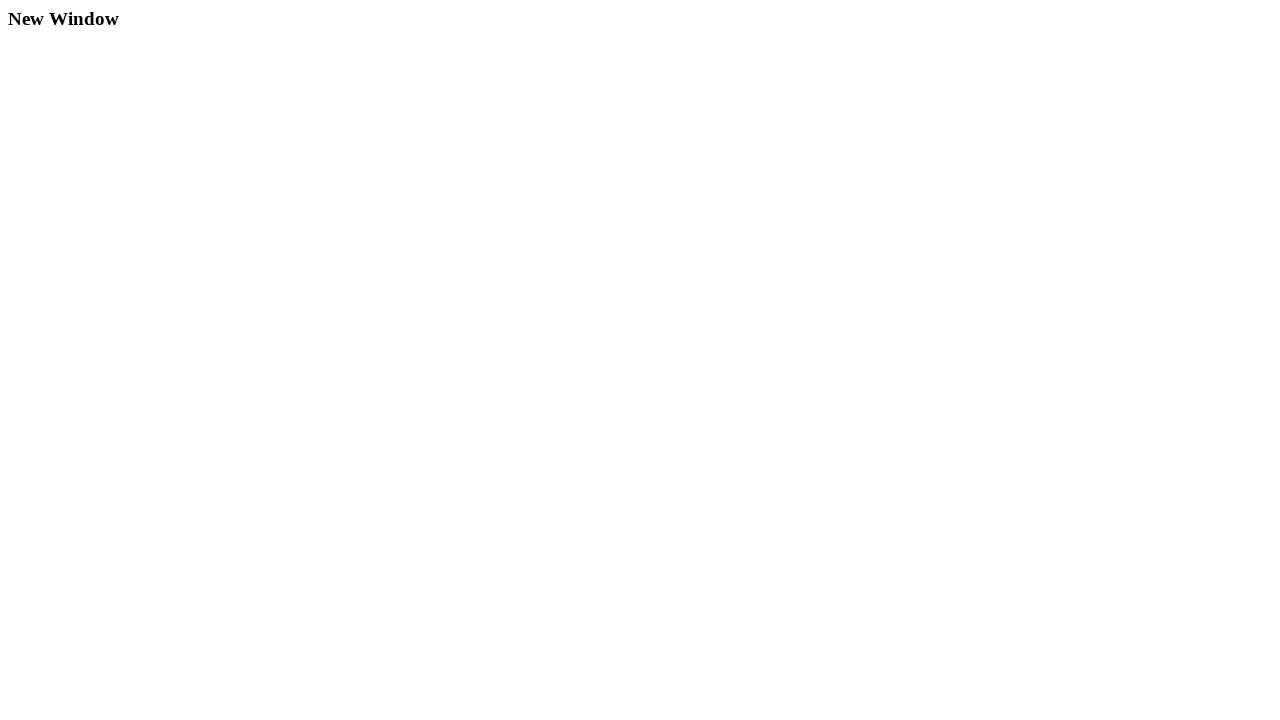

New window fully loaded
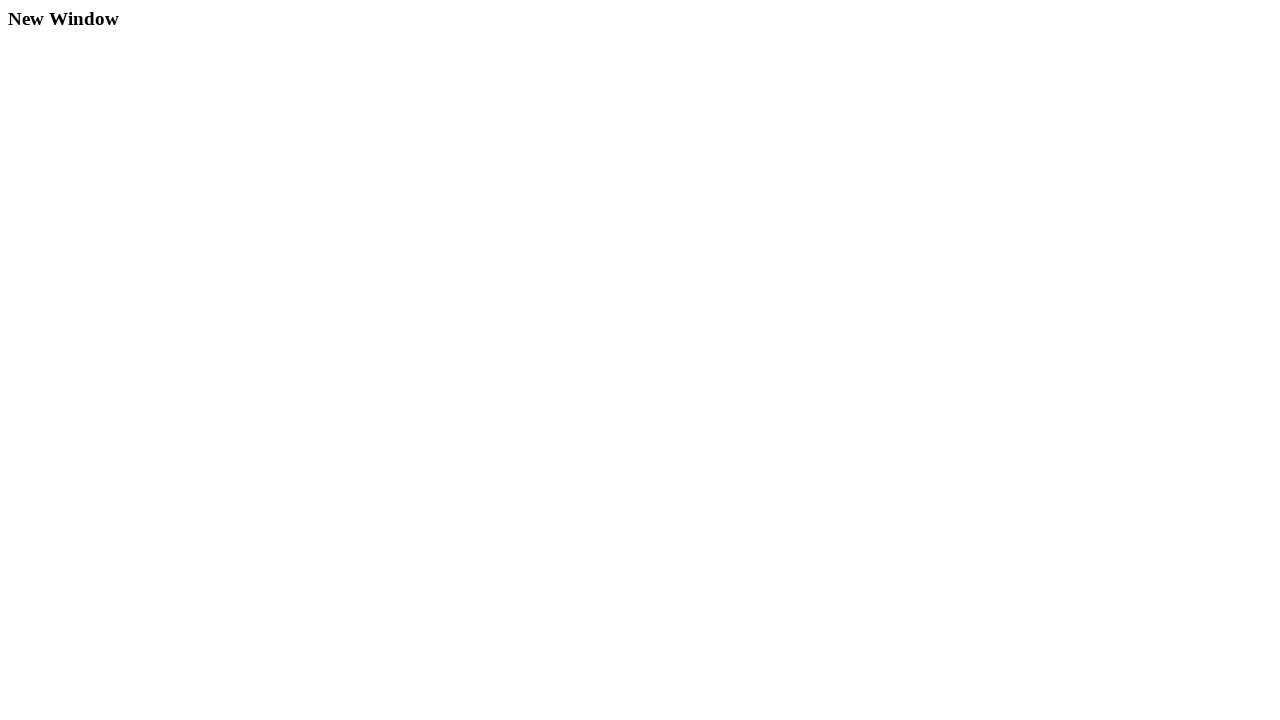

Verified new page title: New Window
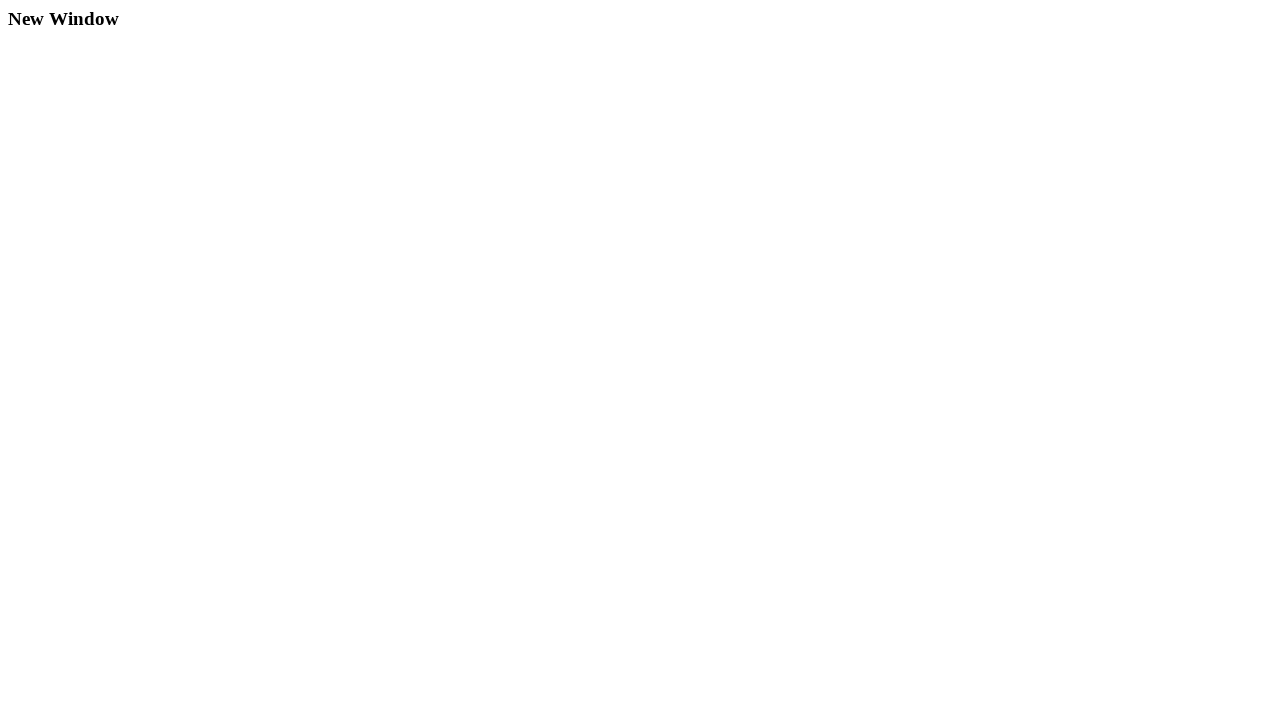

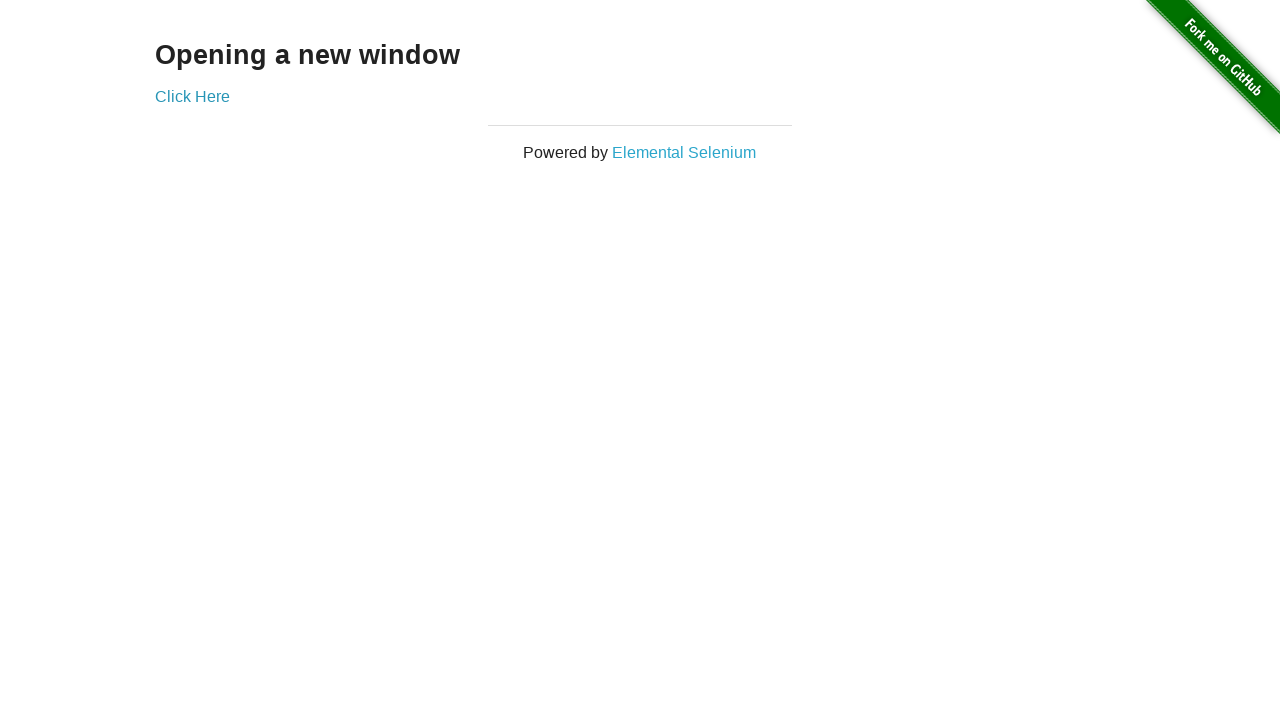